Tests mouse hover functionality by hovering over images and verifying text appears for each image

Starting URL: https://bonigarcia.dev/selenium-webdriver-java/

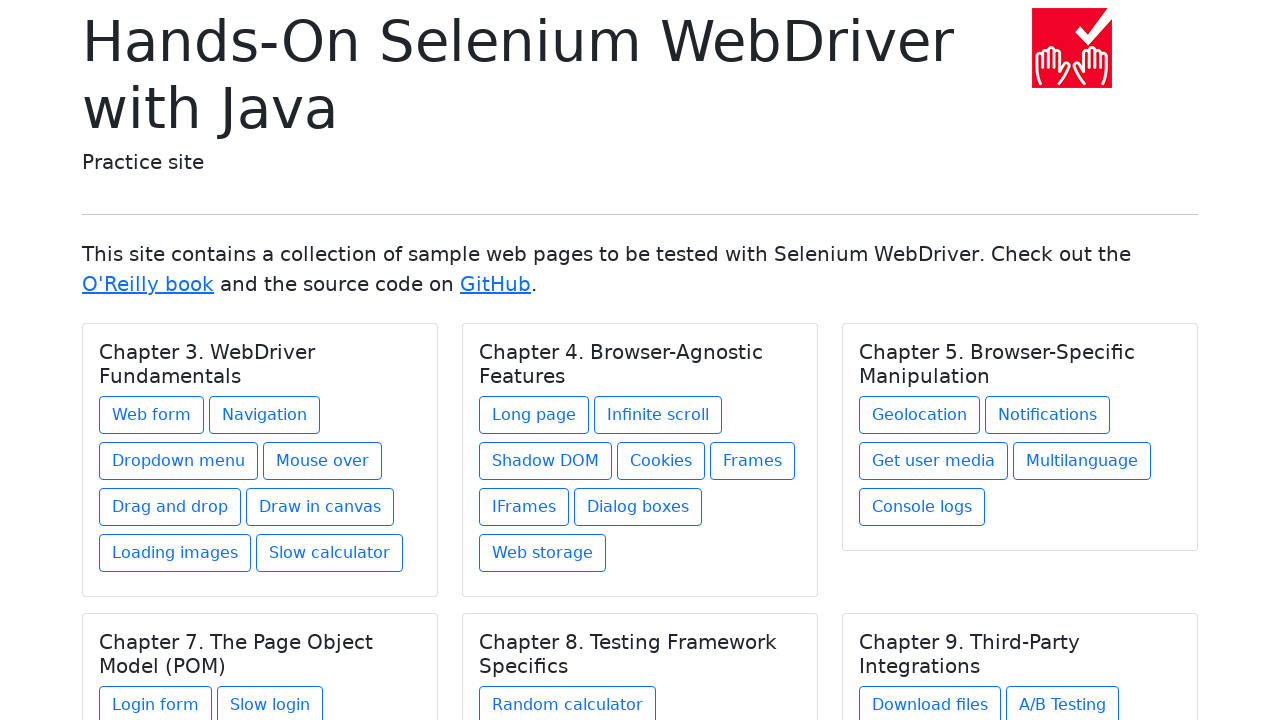

Clicked link to navigate to mouse-over page at (322, 461) on xpath=//a[@href = 'mouse-over.html']
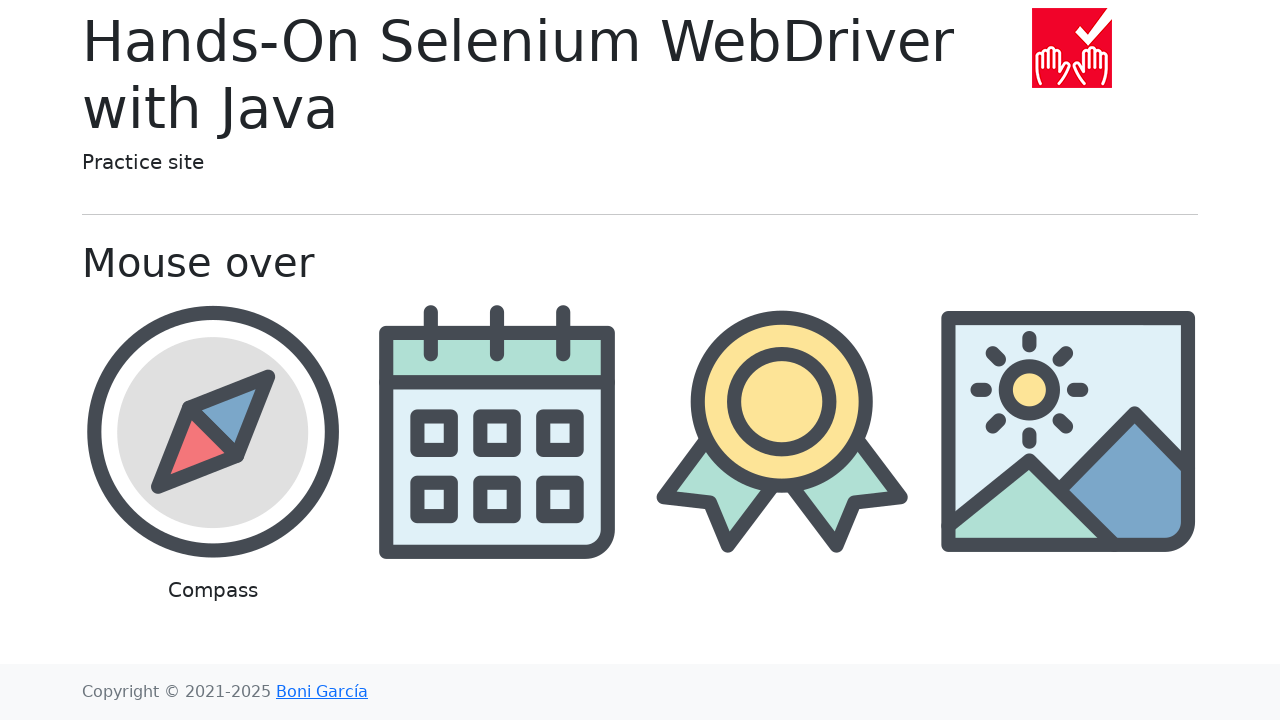

Hover elements loaded on the page
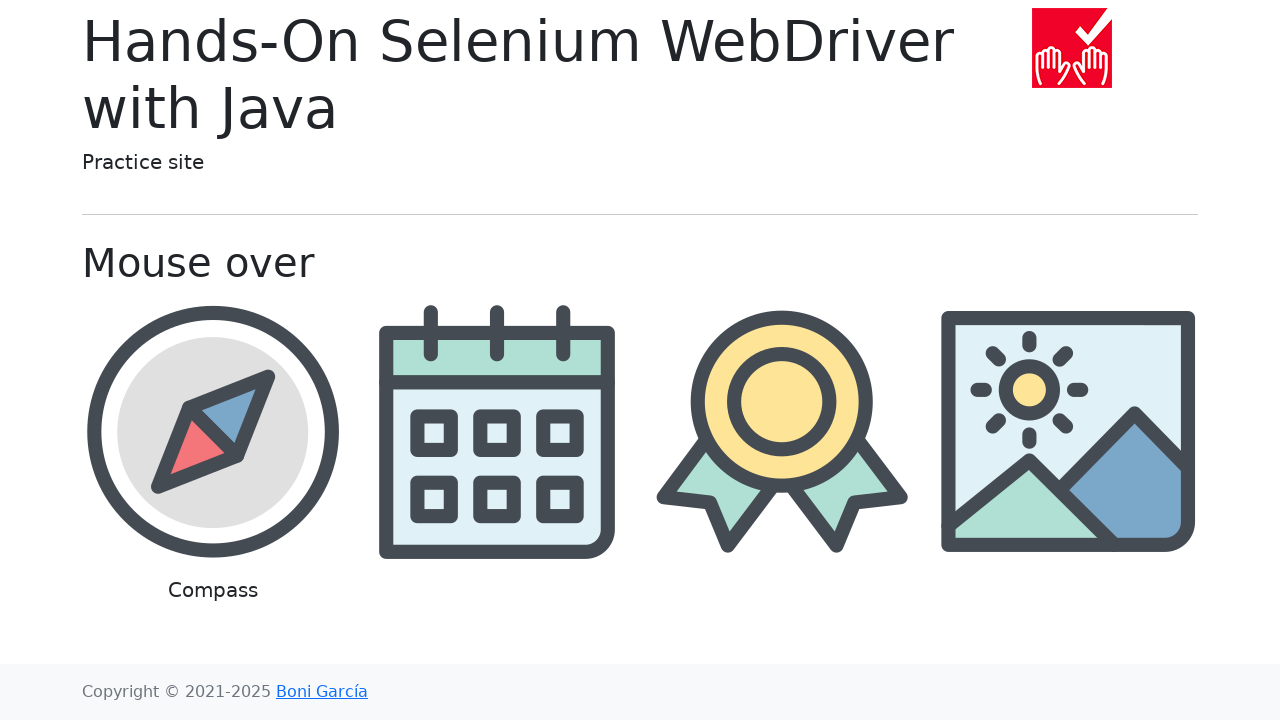

Retrieved all hover elements from the page
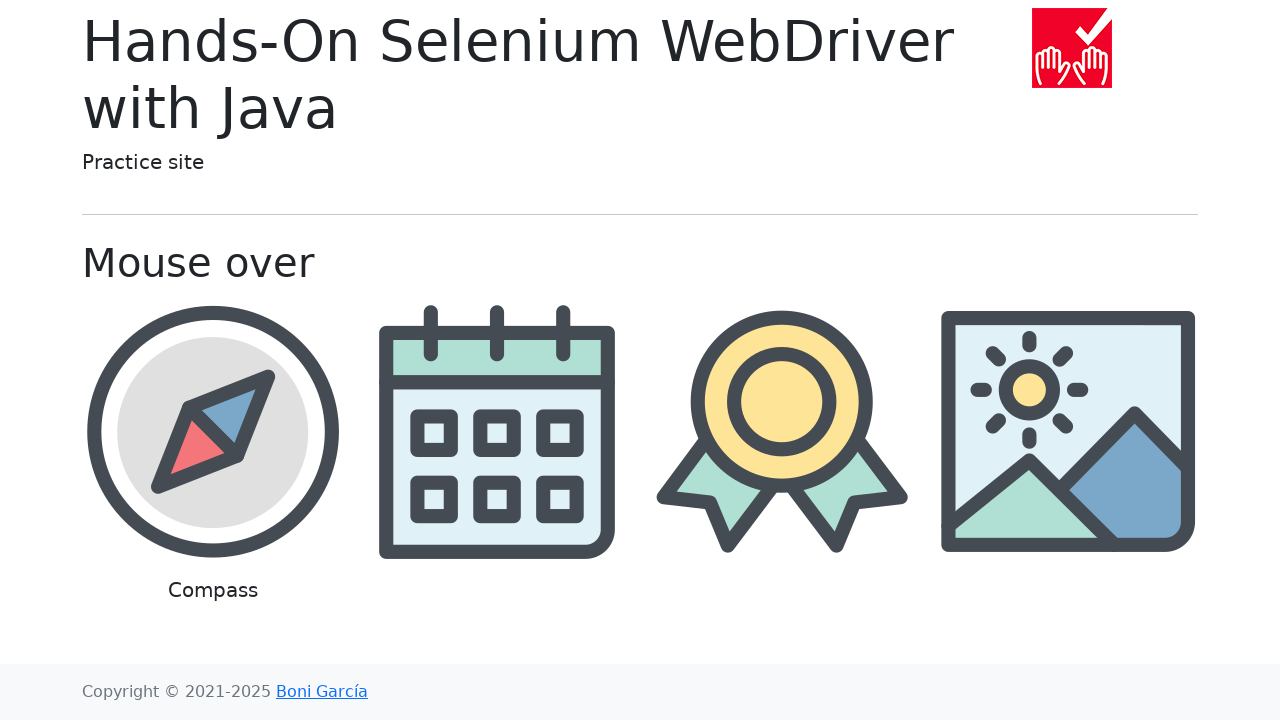

Hovered over image element at (212, 431) on .figure.text-center.col-3.py-2 >> nth=0 >> .img-fluid
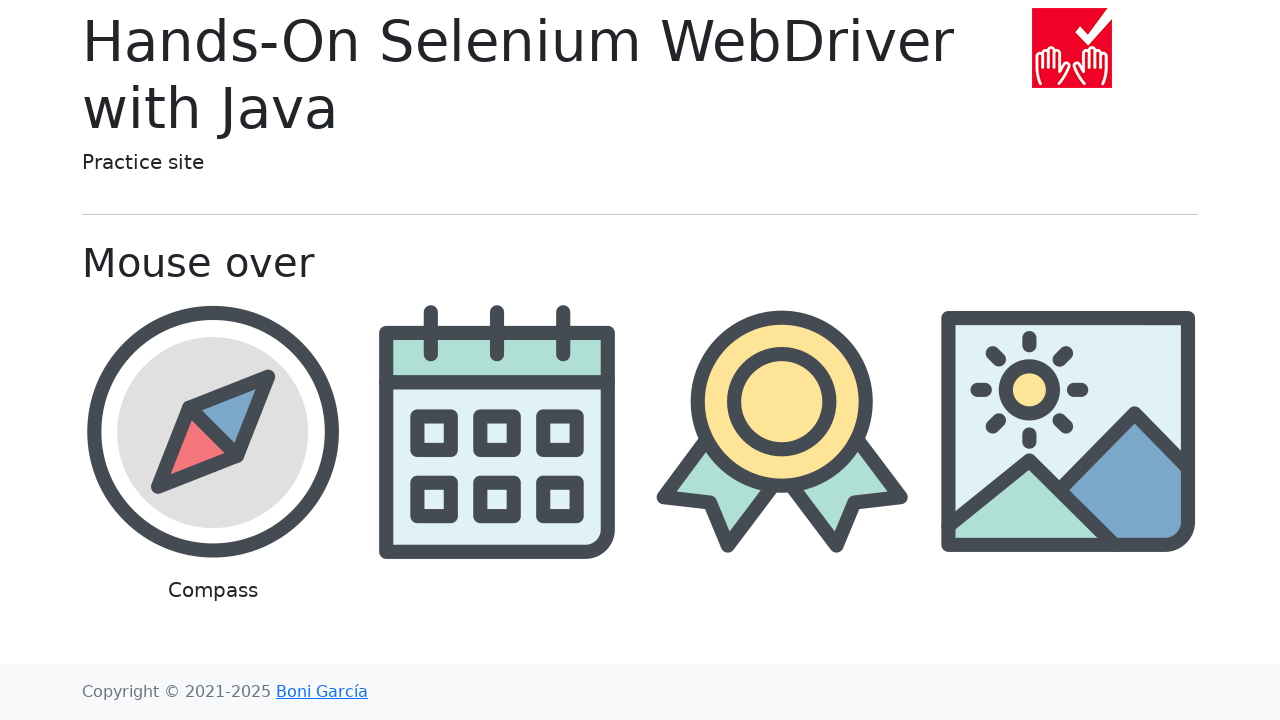

Text appeared after hovering over image
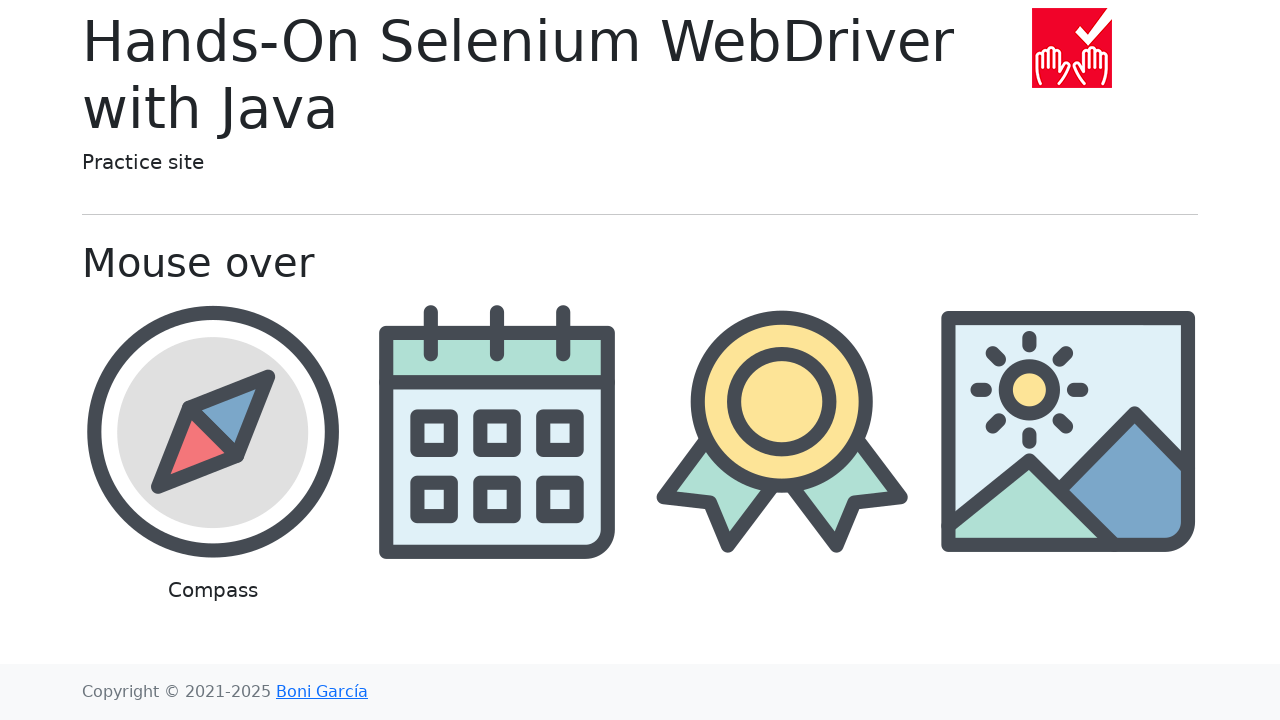

Hovered over image element at (498, 431) on .figure.text-center.col-3.py-2 >> nth=1 >> .img-fluid
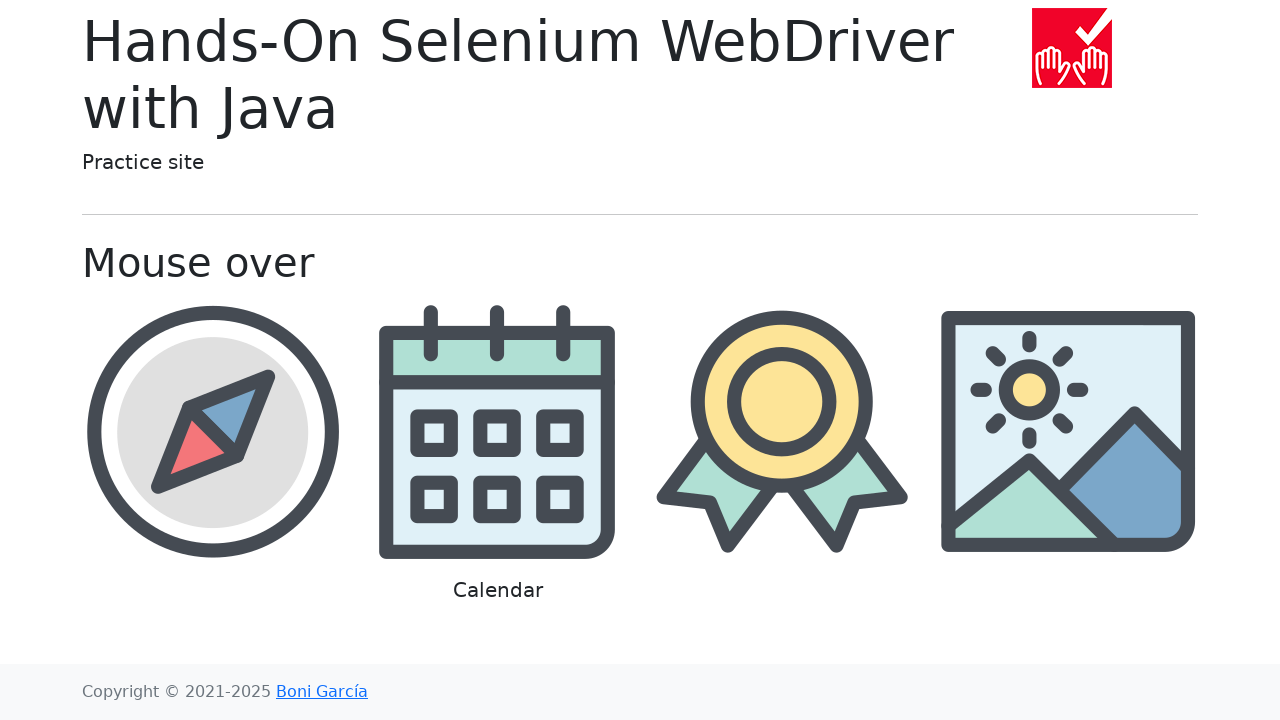

Text appeared after hovering over image
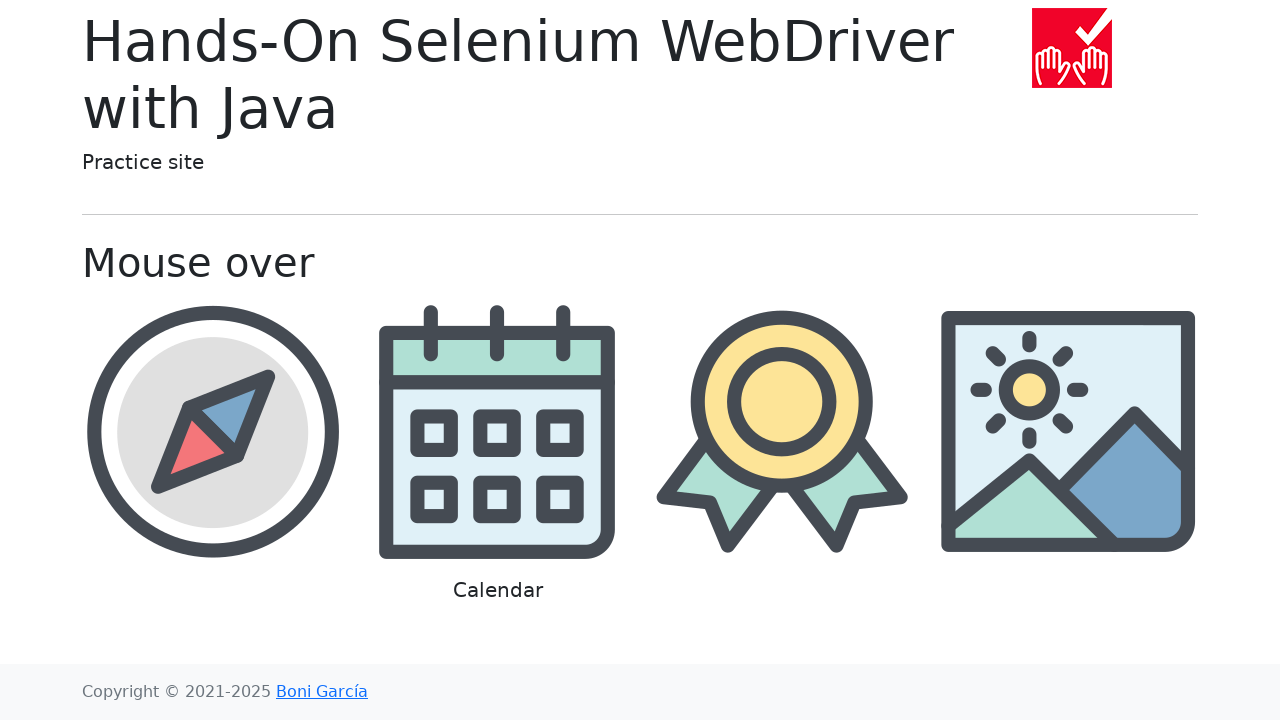

Hovered over image element at (782, 431) on .figure.text-center.col-3.py-2 >> nth=2 >> .img-fluid
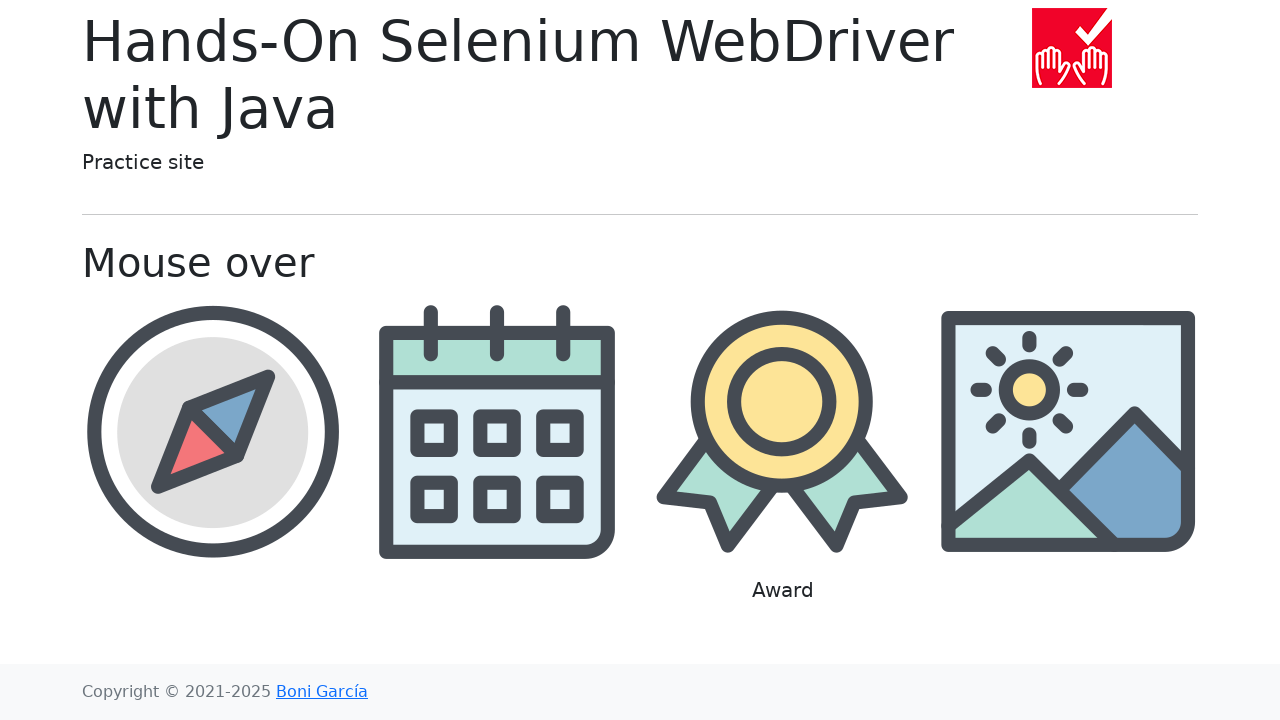

Text appeared after hovering over image
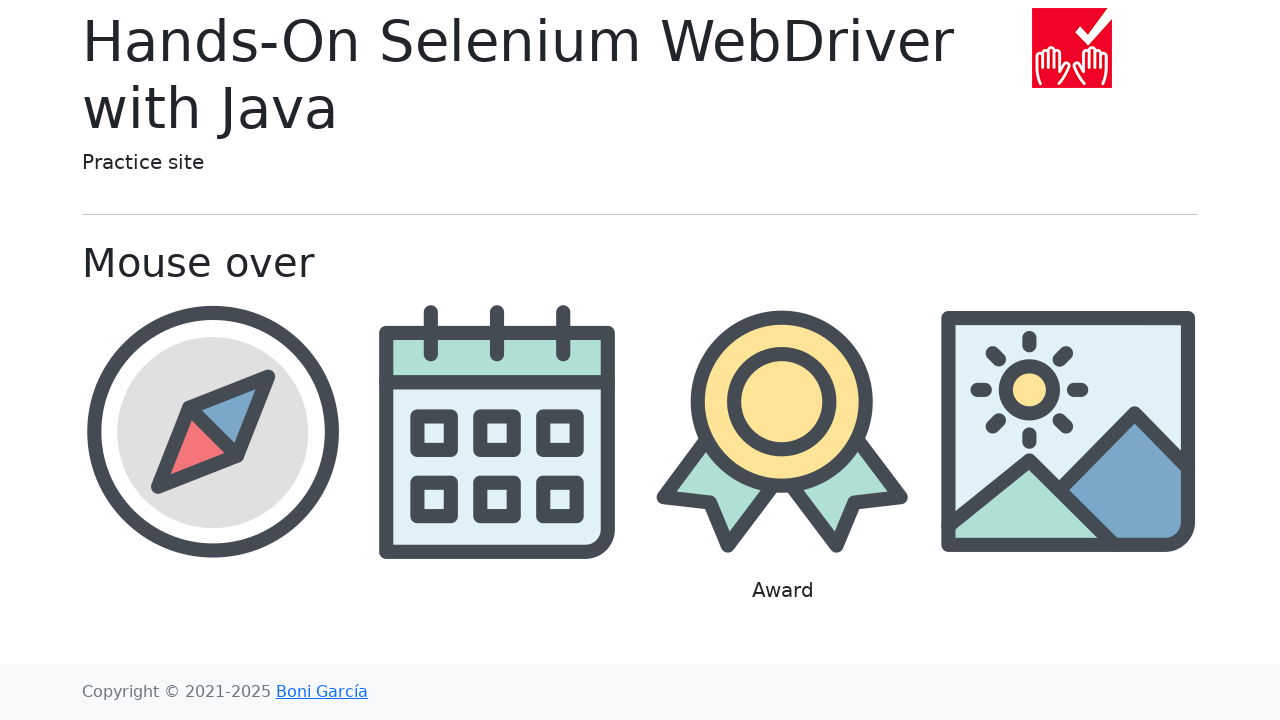

Hovered over image element at (1068, 431) on .figure.text-center.col-3.py-2 >> nth=3 >> .img-fluid
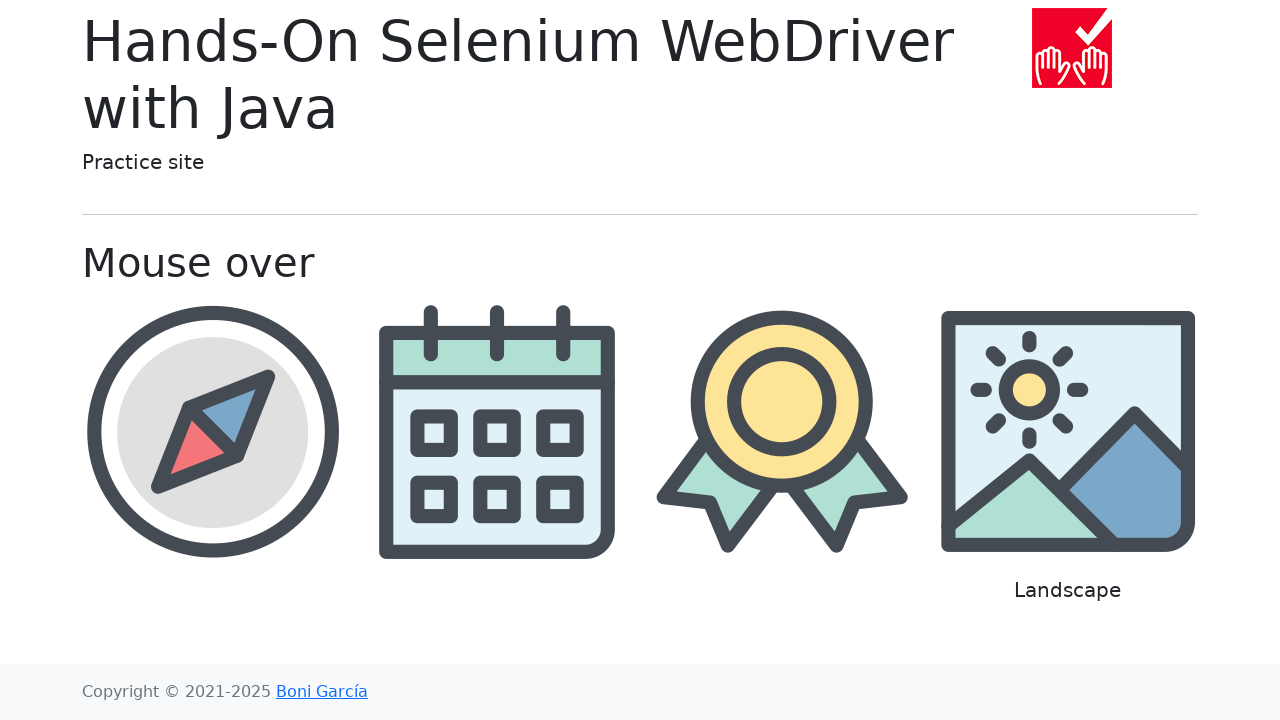

Text appeared after hovering over image
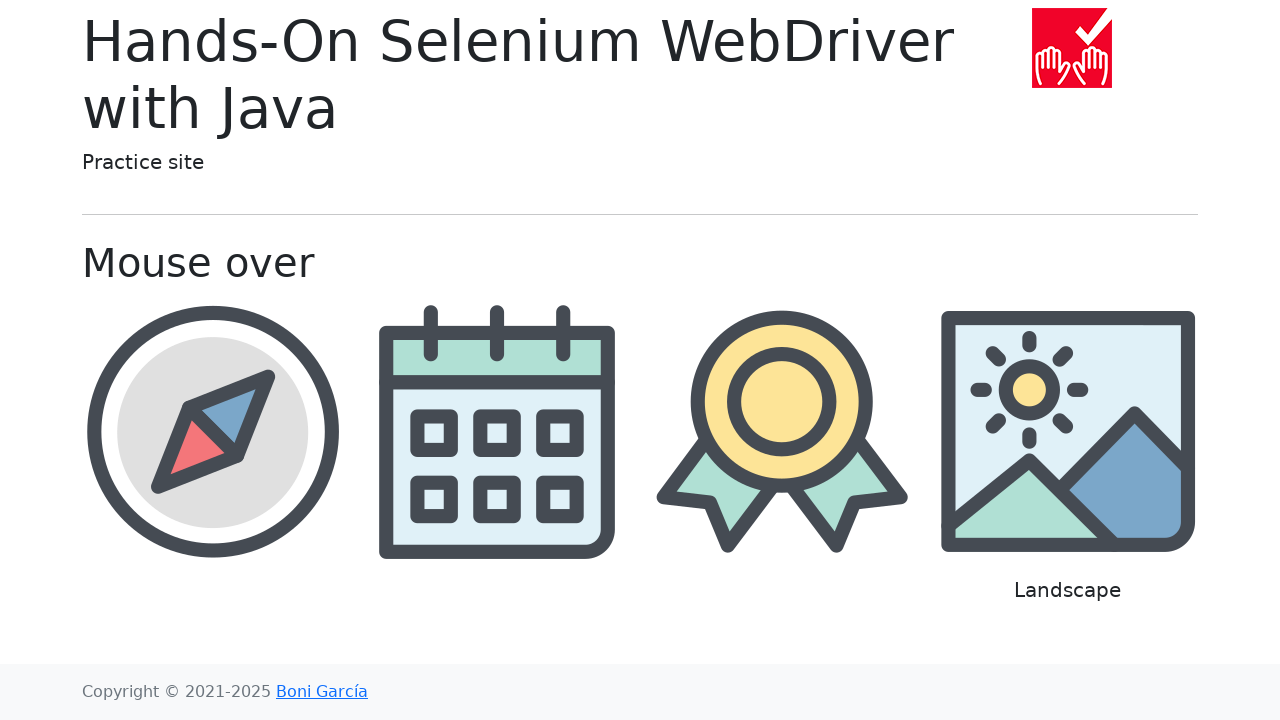

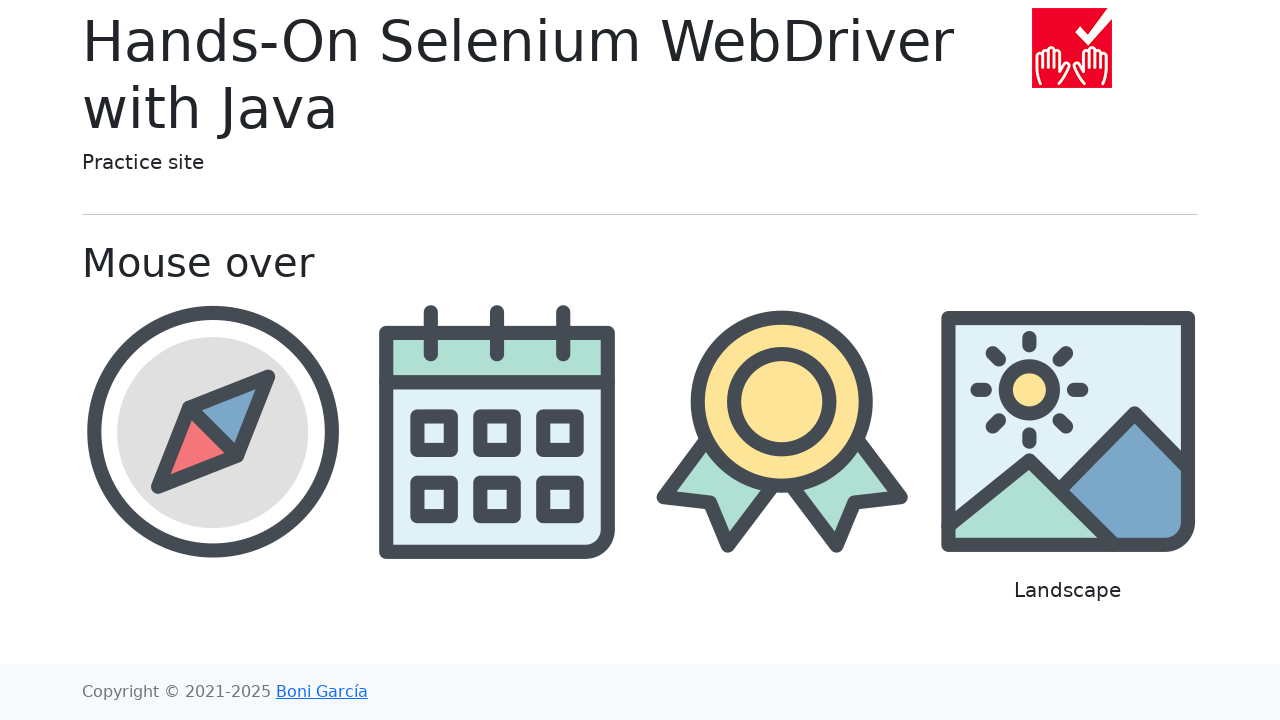